Tests registration form with invalid 6-digit zipcode, verifying that the form proceeds despite invalid length

Starting URL: https://www.sharelane.com/cgi-bin/register.py

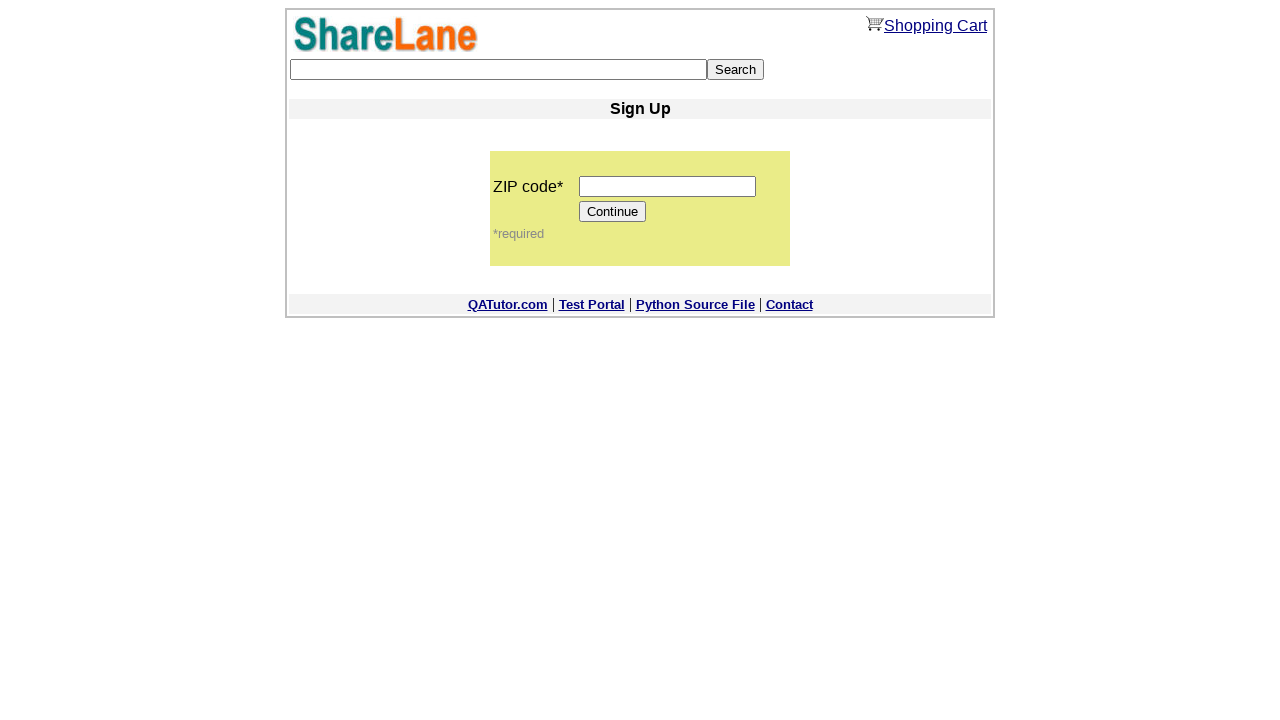

Located zipcode input field
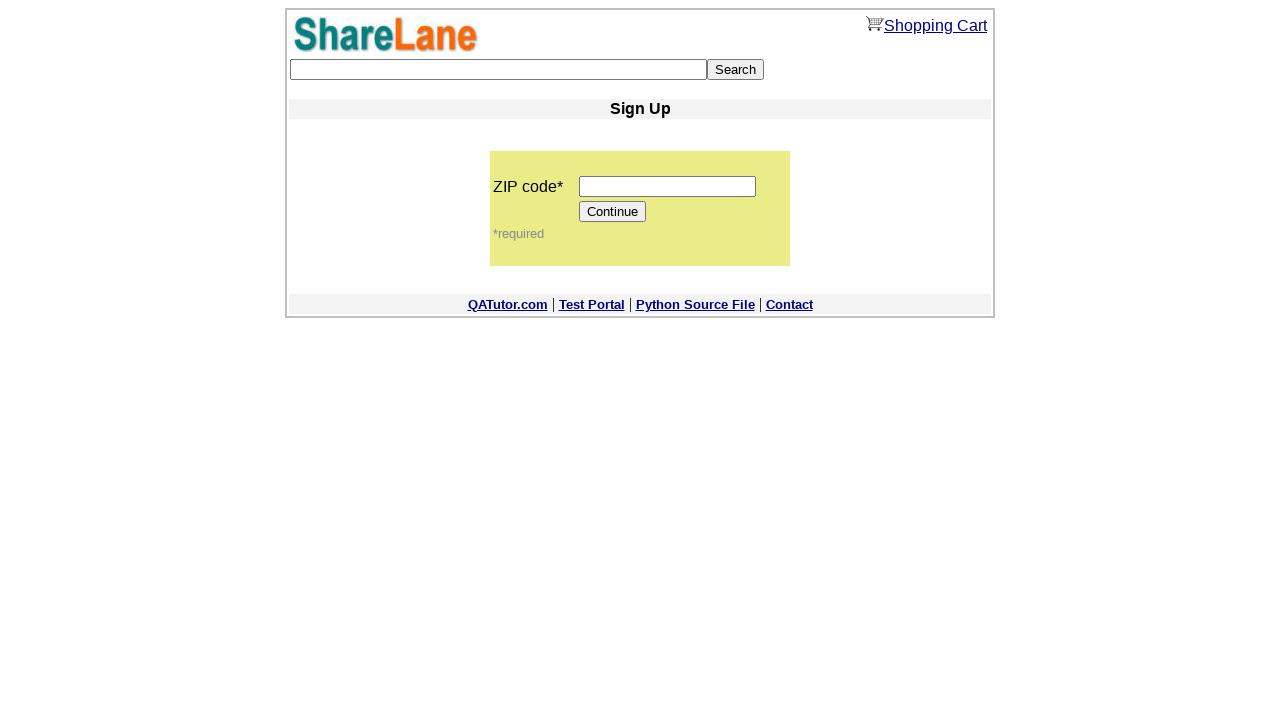

Clicked on zipcode input field at (668, 186) on input[name='zip_code']
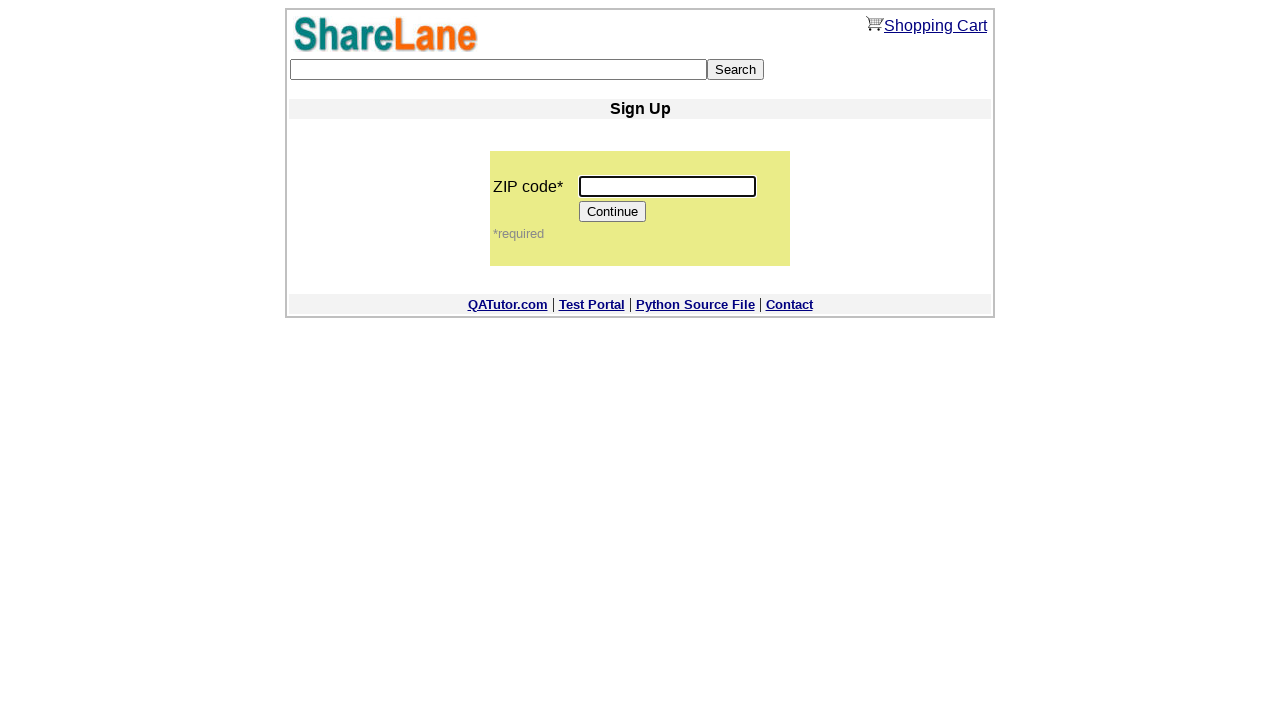

Filled zipcode field with invalid 6-digit code '123456' on input[name='zip_code']
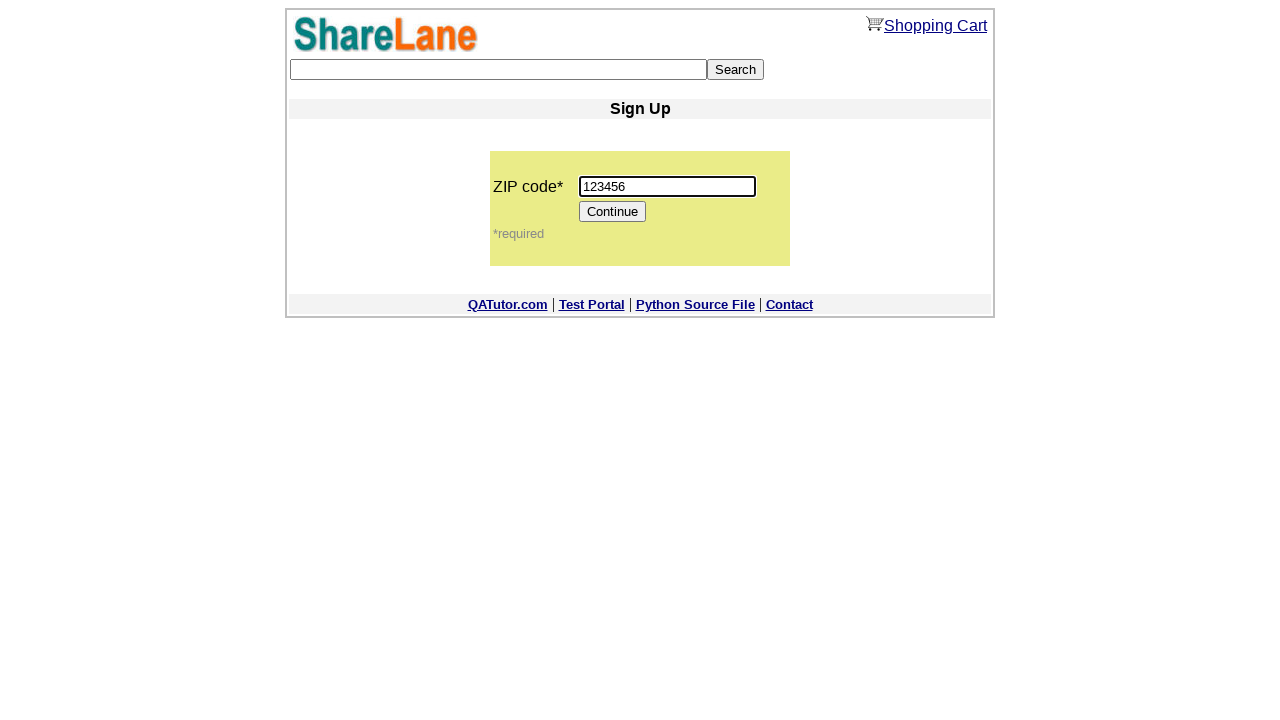

Clicked Continue button at (613, 212) on input[value='Continue']
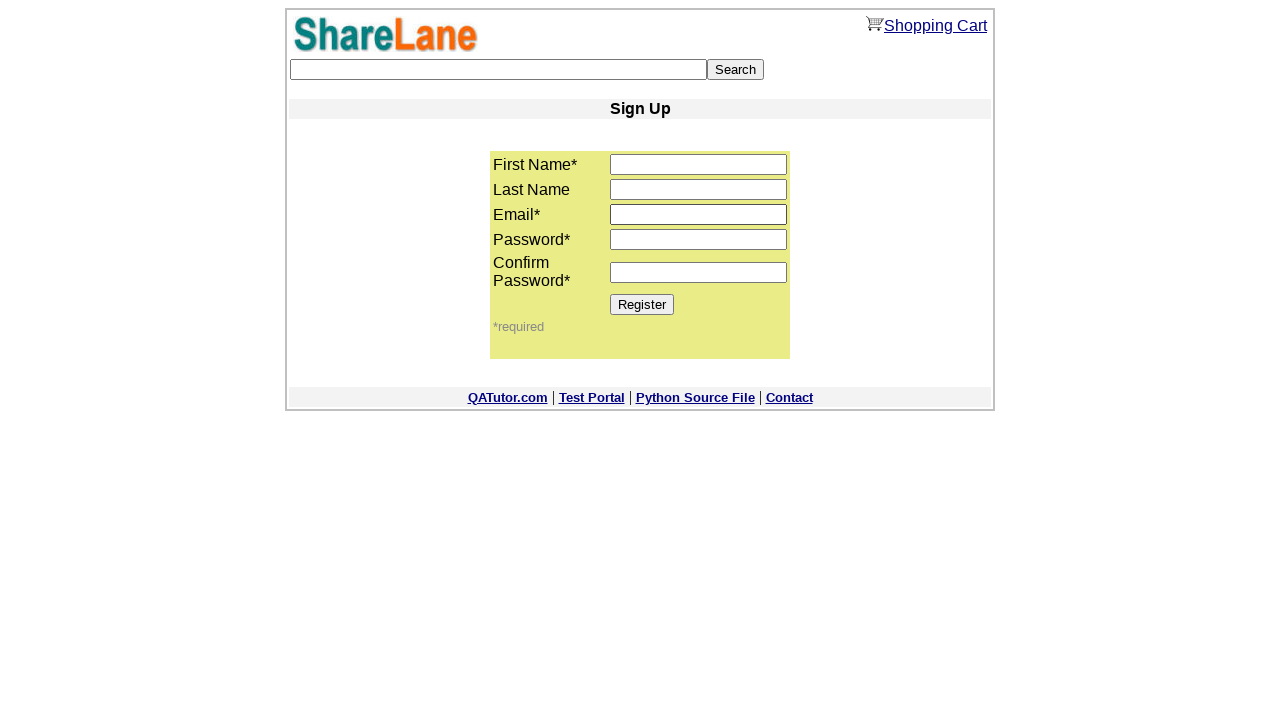

Verified that zipcode field is hidden - form proceeded despite invalid zipcode length
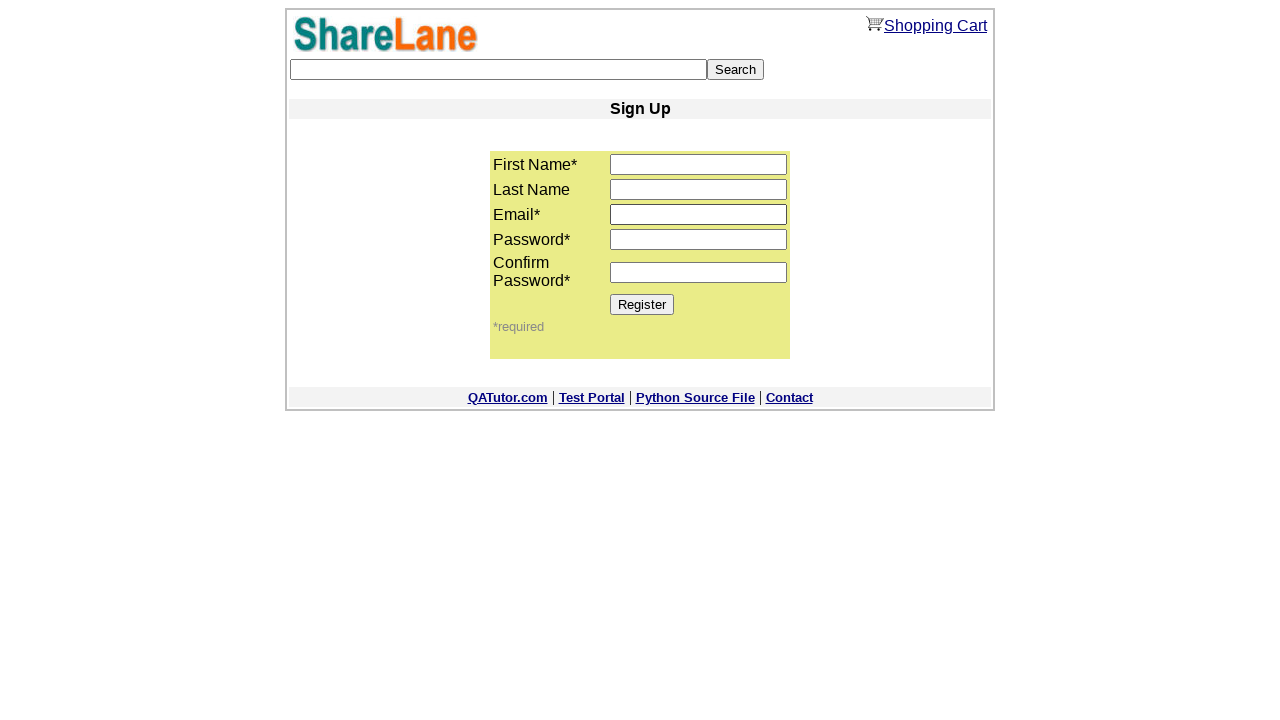

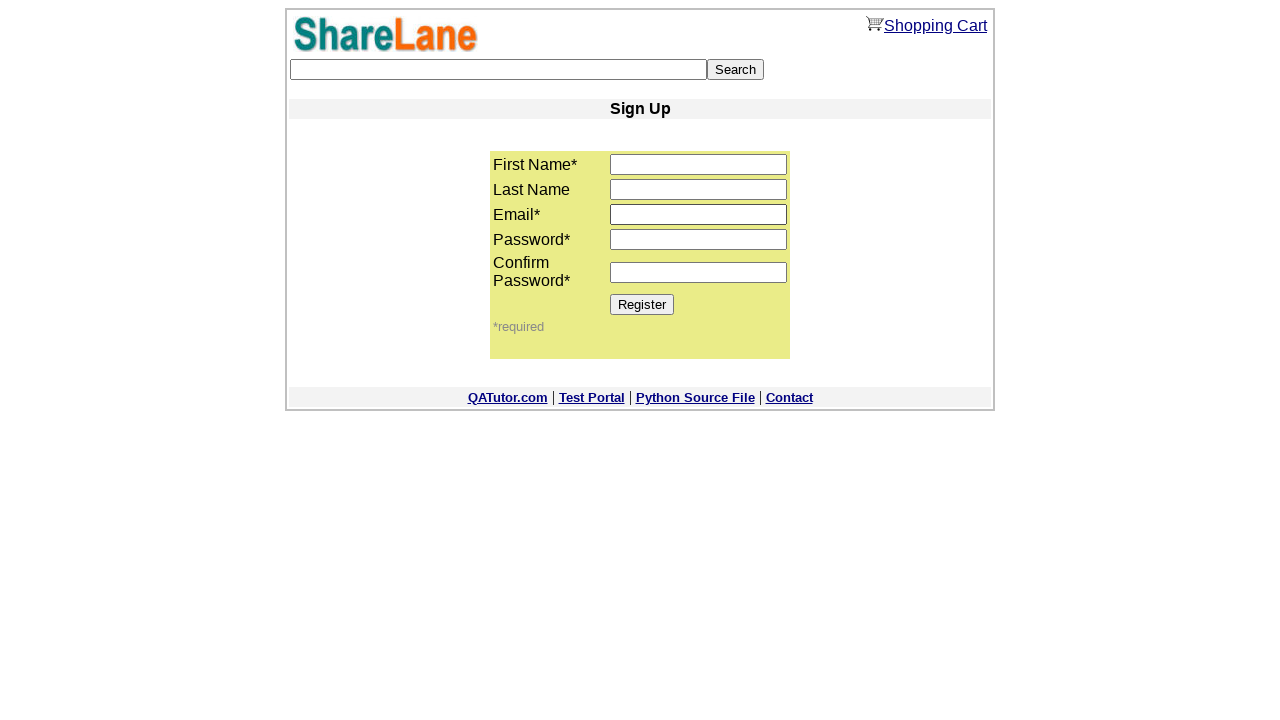